Tests form interaction by selecting a radio button for gender and a checkbox for hobbies on a practice form

Starting URL: https://demoqa.com/automation-practice-form

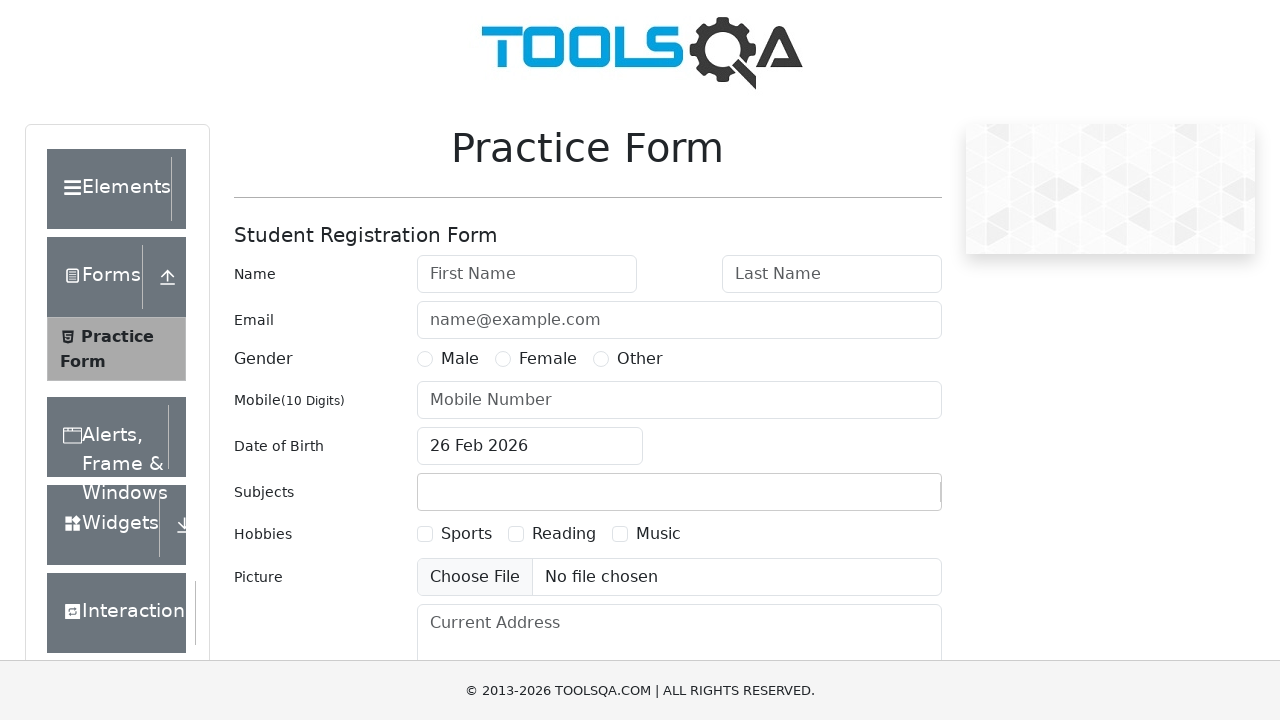

Navigated to practice form page
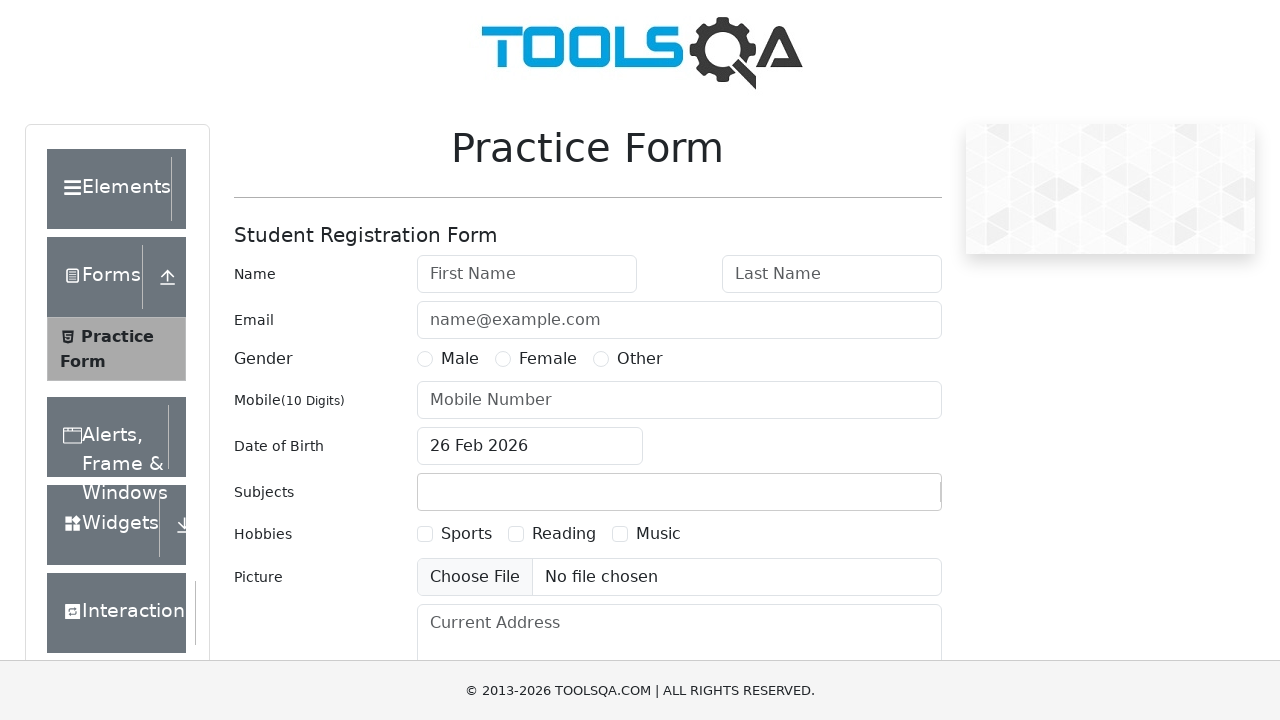

Clicked on Male radio button label at (460, 359) on label:has-text('Male')
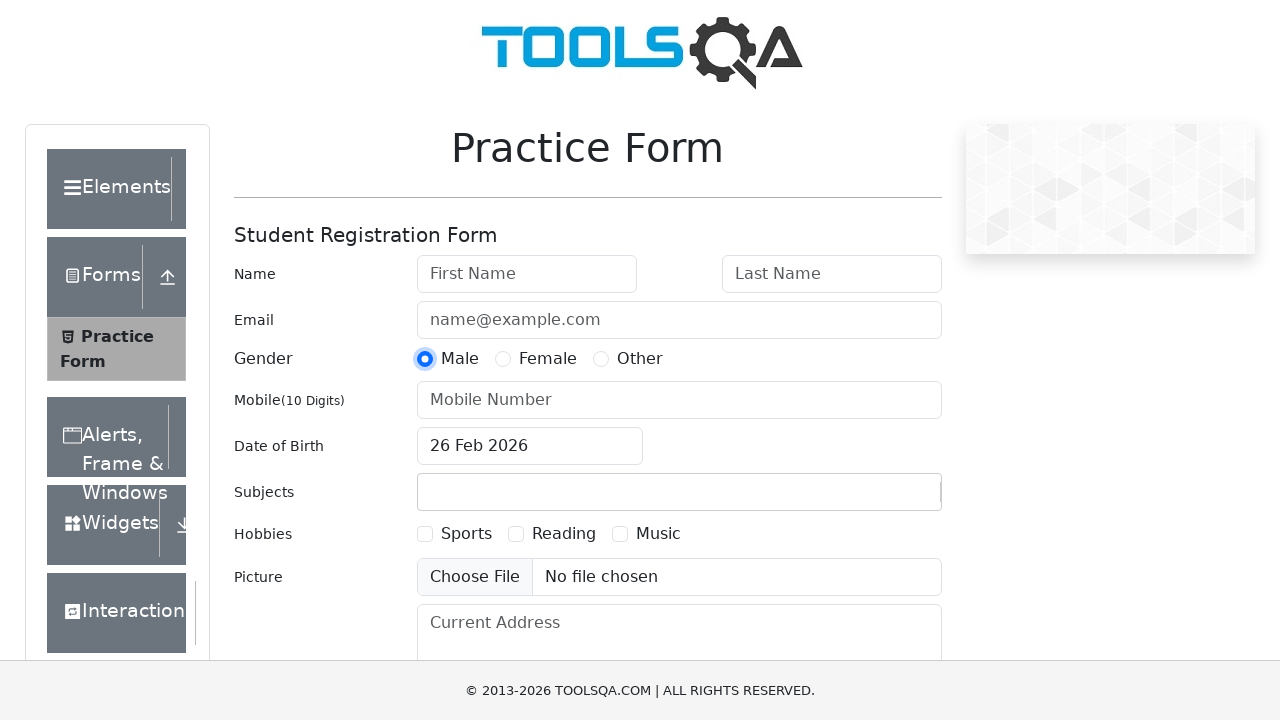

Verified Male radio button is selected
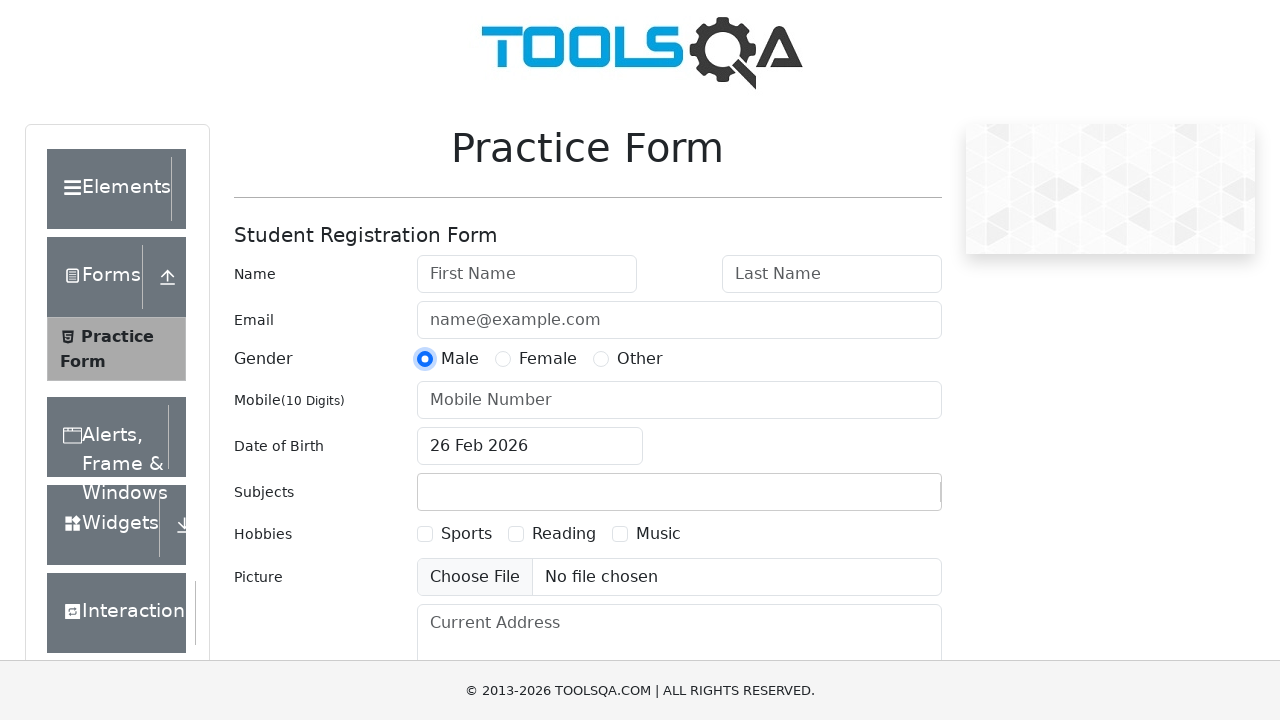

Clicked on Sports checkbox label at (466, 534) on label:has-text('Sports')
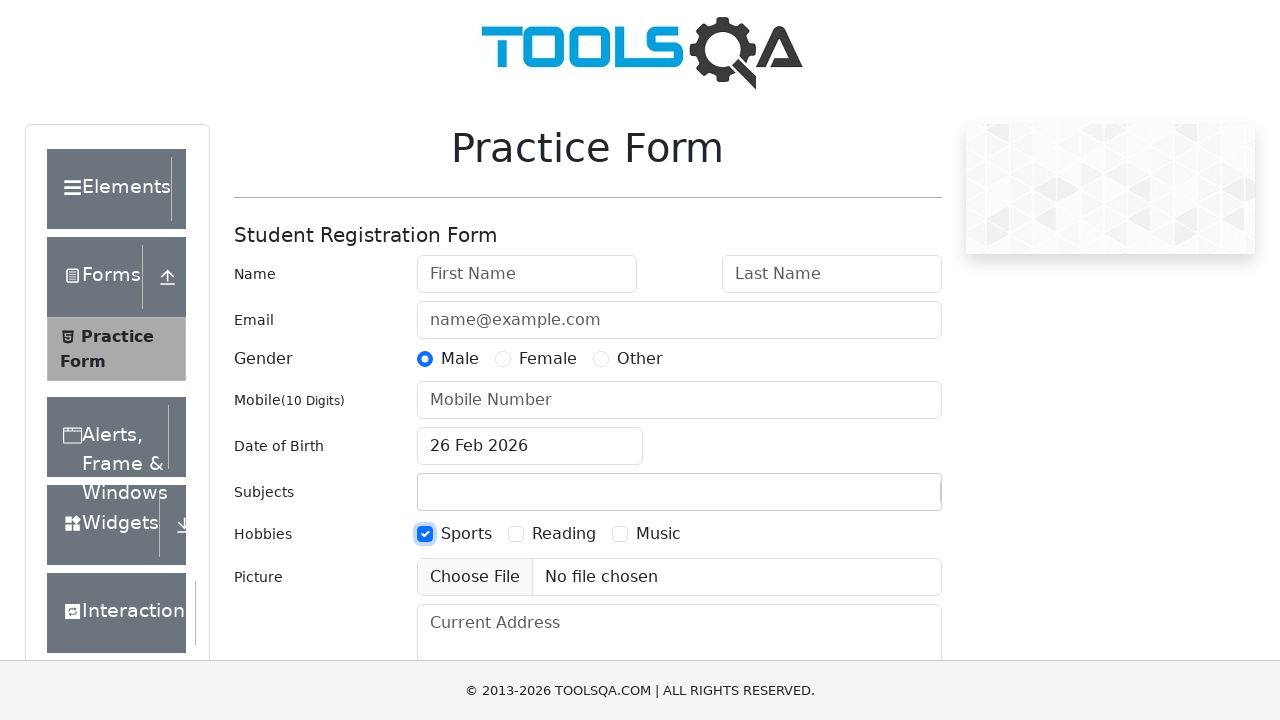

Verified Sports checkbox is selected
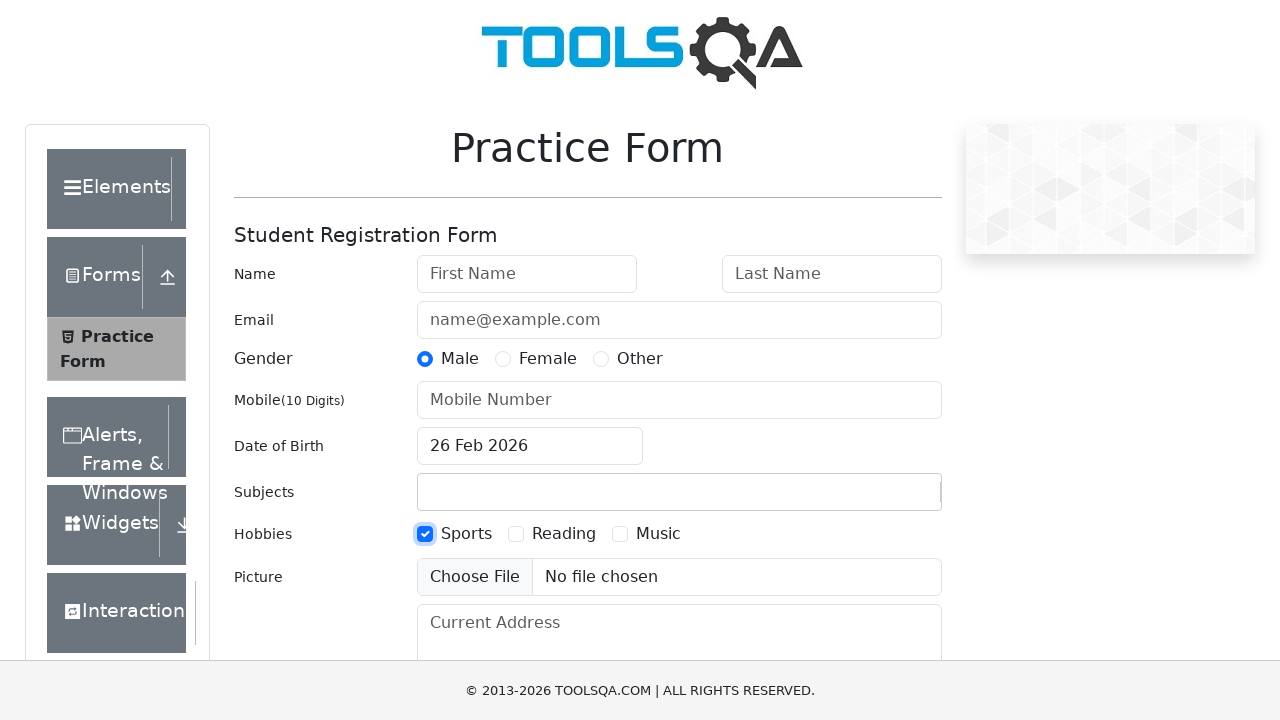

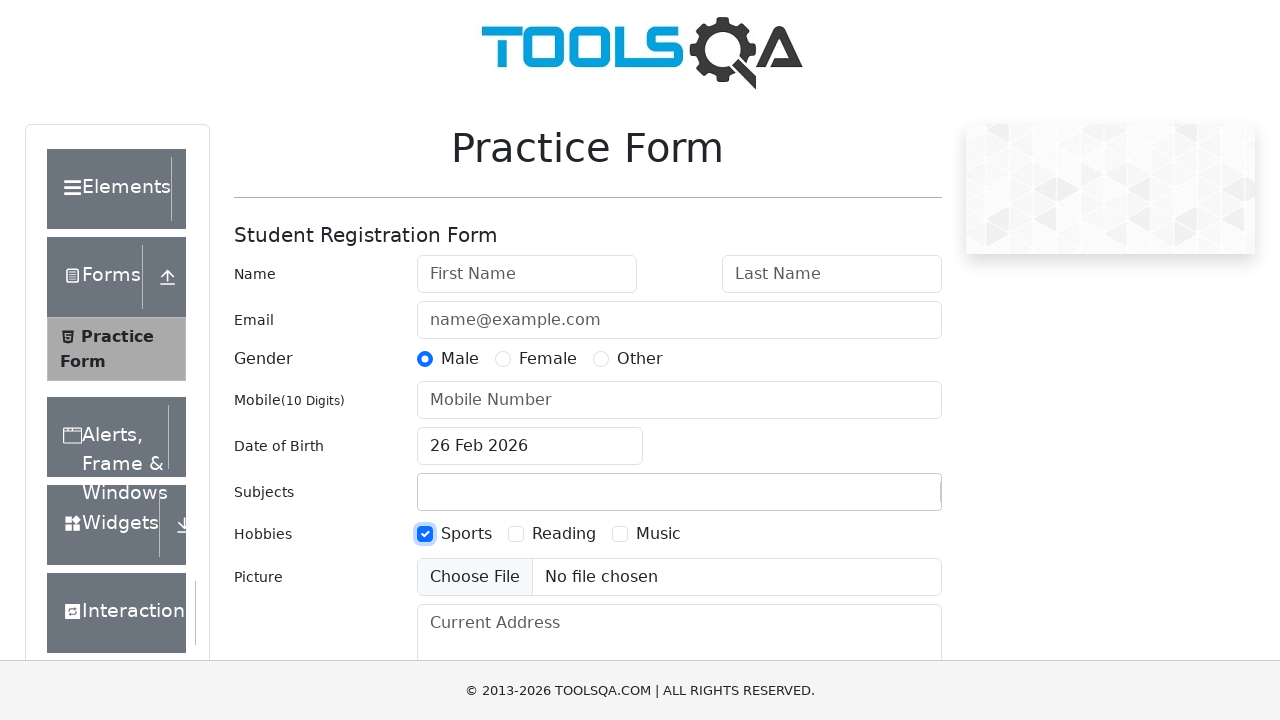